Tests dynamic dropdown/autocomplete functionality by typing a partial text, waiting for suggestions to appear, and selecting a matching option from the list

Starting URL: https://www.rahulshettyacademy.com/AutomationPractice/

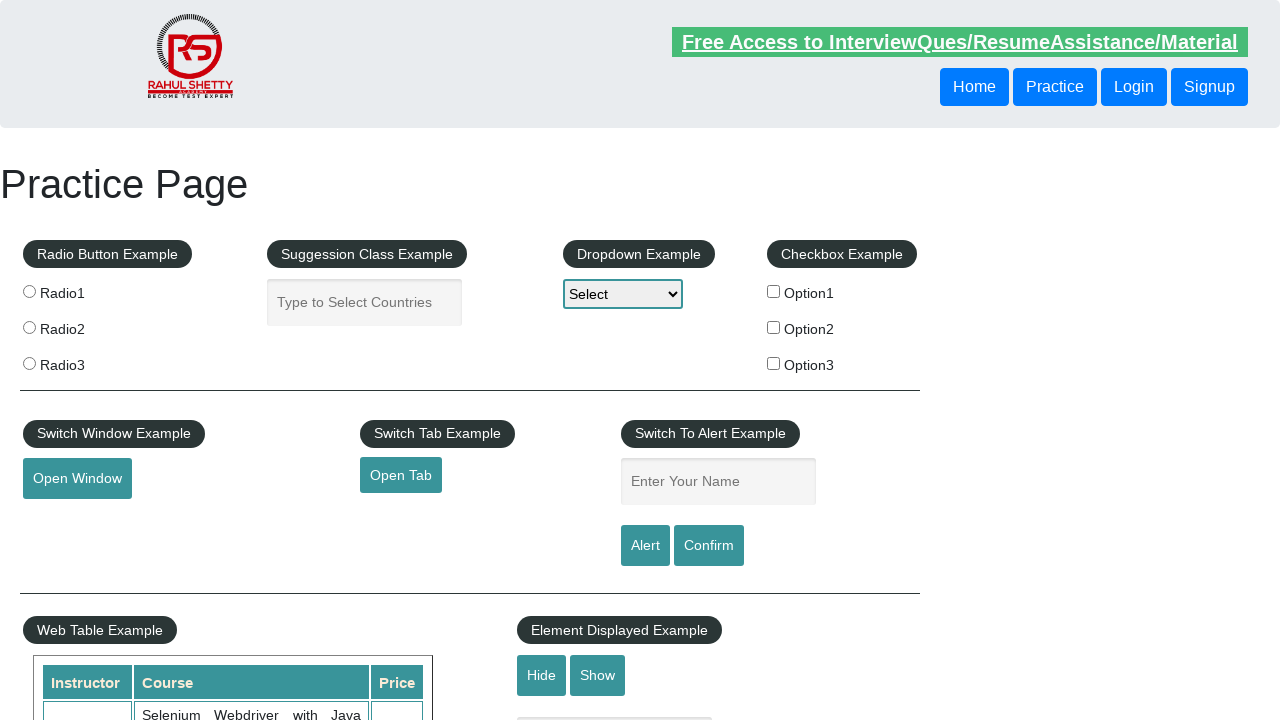

Typed 'ind' in autocomplete field to trigger suggestions on //input[@id='autocomplete']
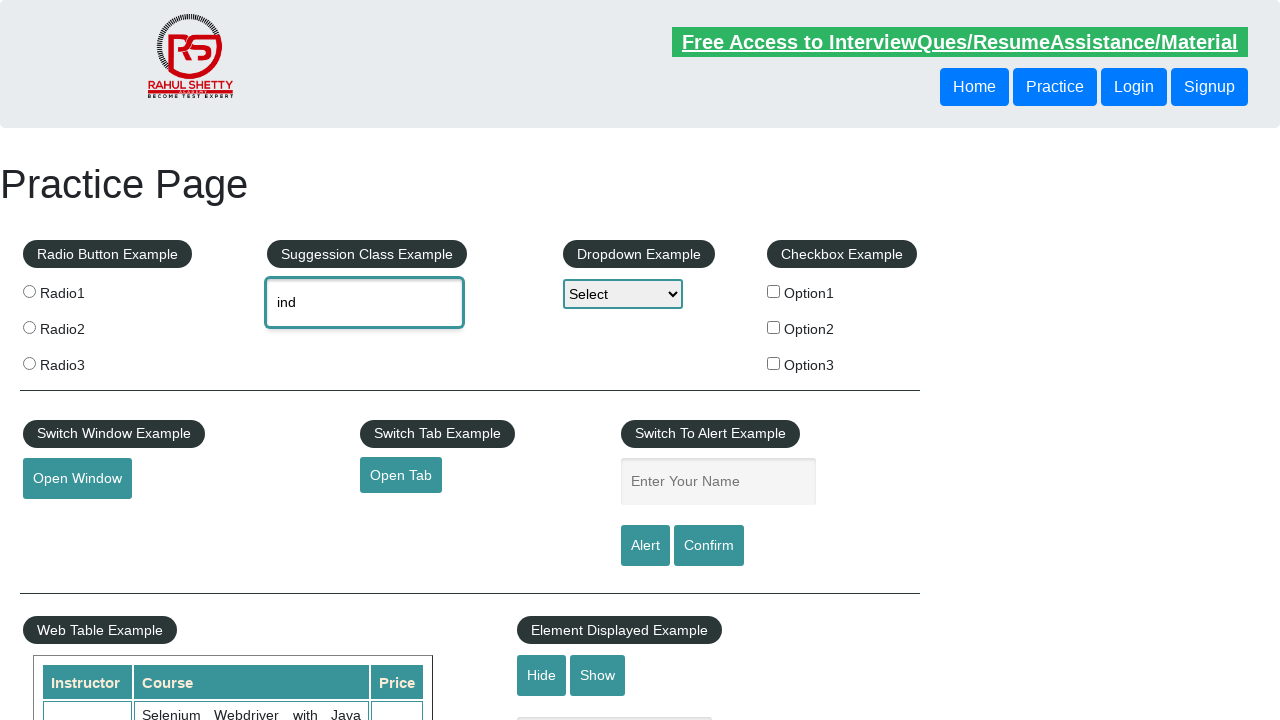

Autocomplete suggestions appeared
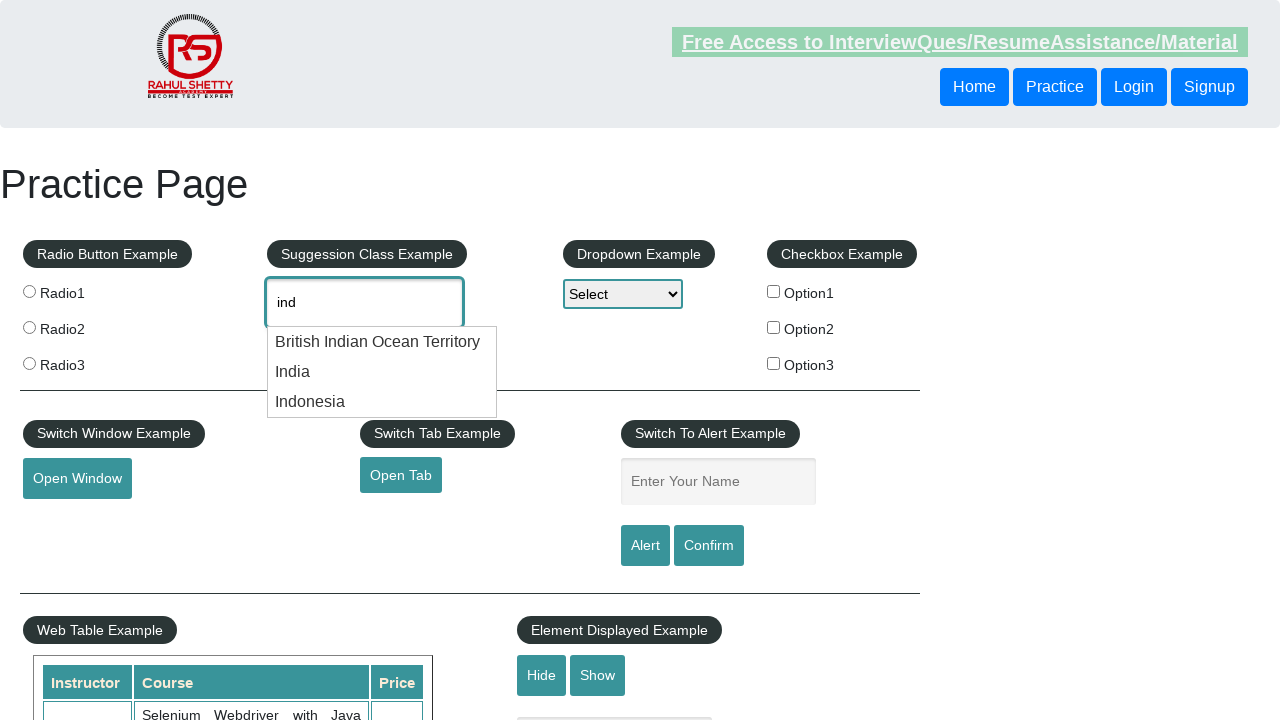

Retrieved all suggestion list items
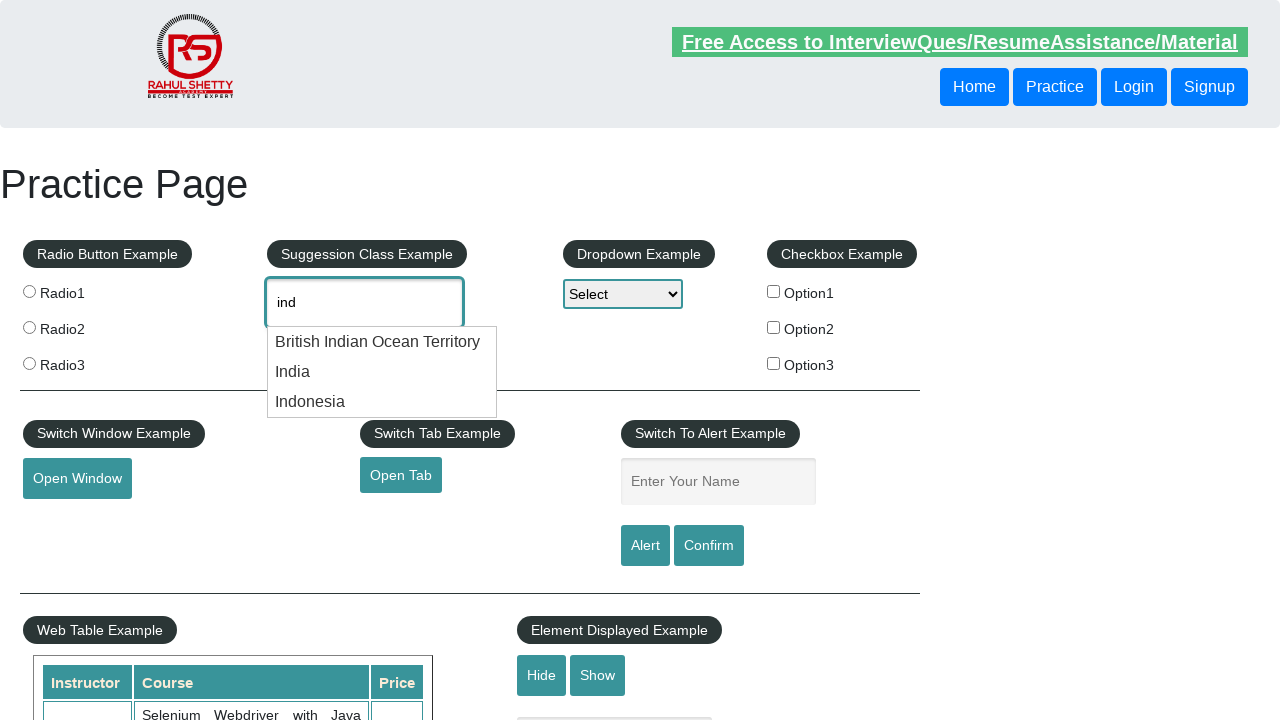

Selected 'India' from autocomplete suggestions
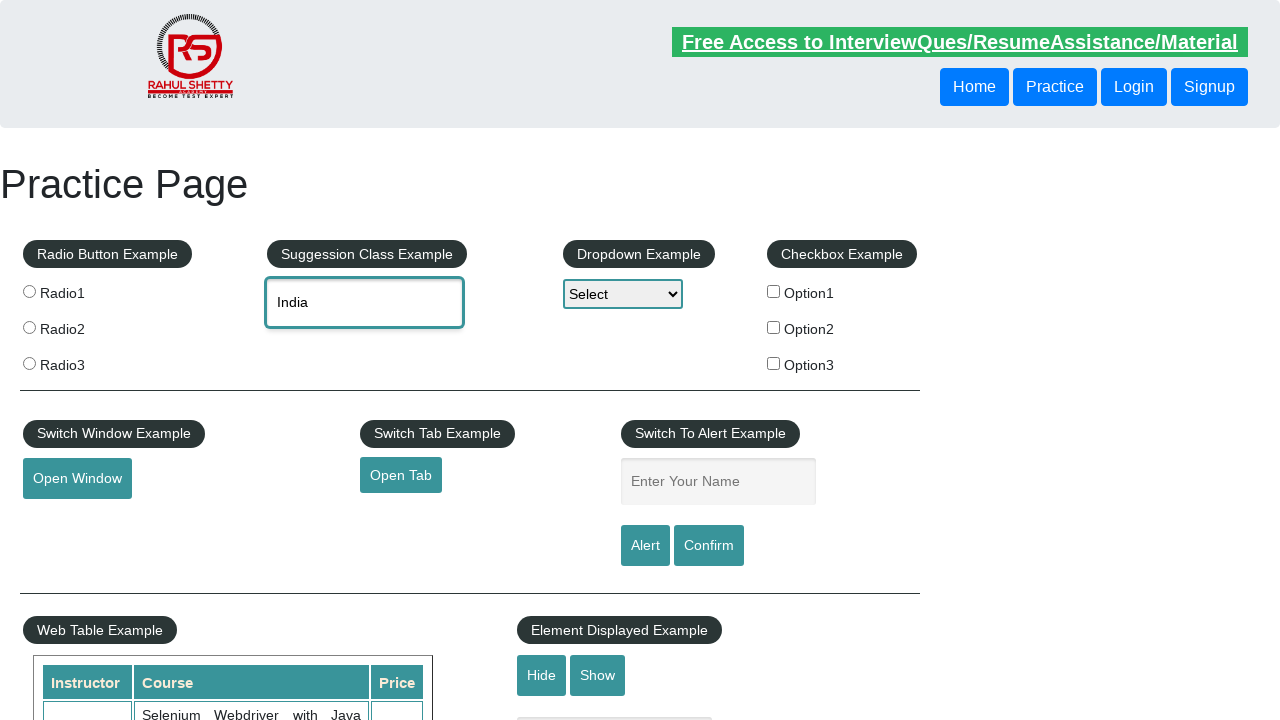

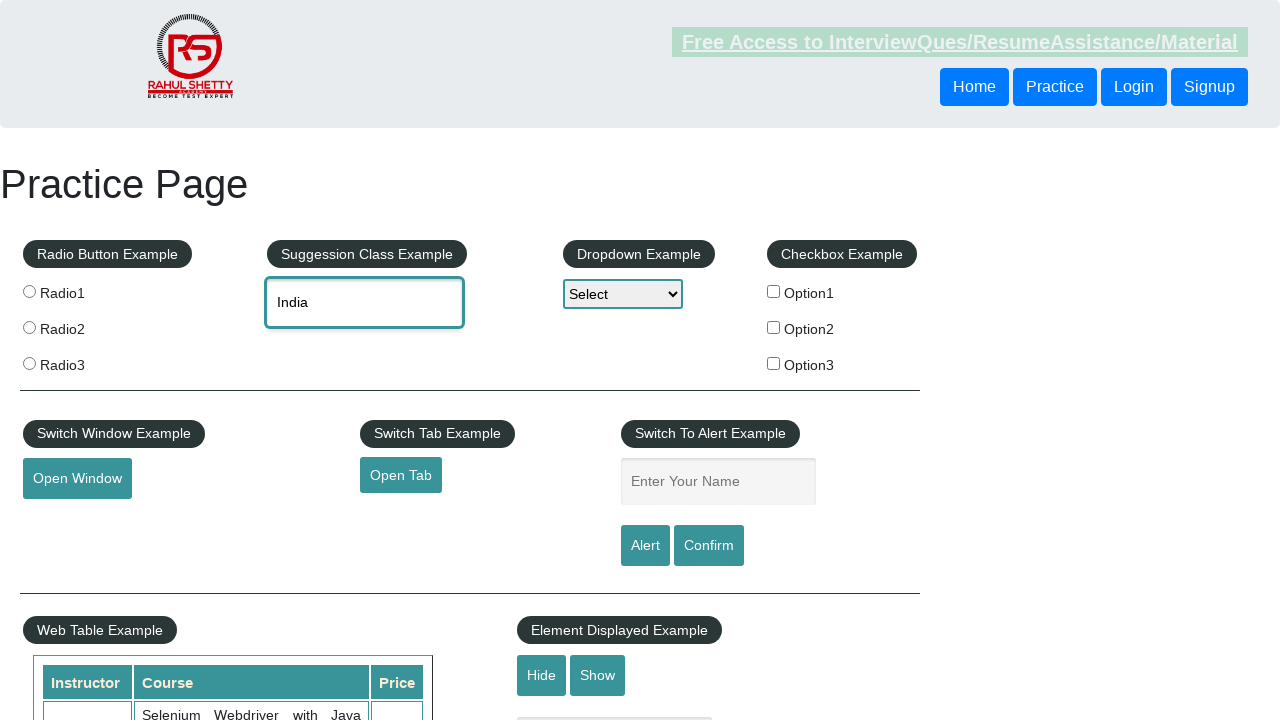